Tests button text change functionality by entering text in an input field and clicking a button to verify the button's text updates to match the input

Starting URL: http://uitestingplayground.com/textinput

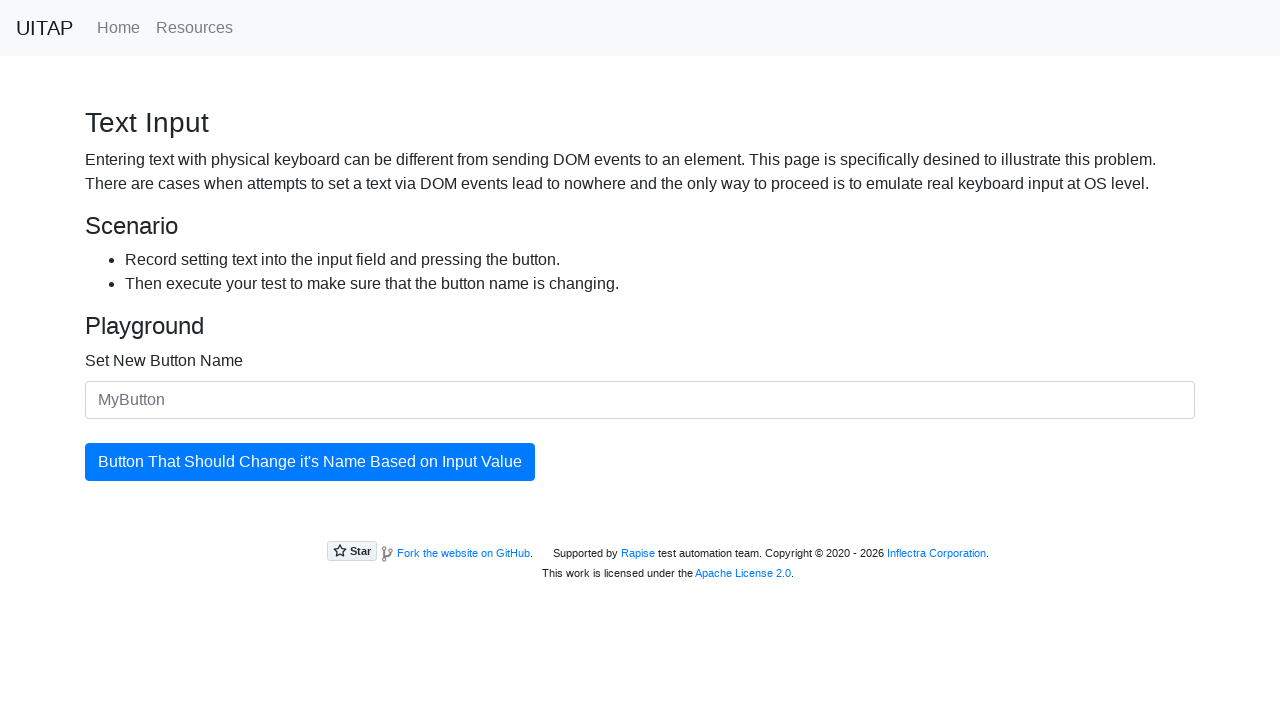

Filled text input field with 'ITCH' on #newButtonName
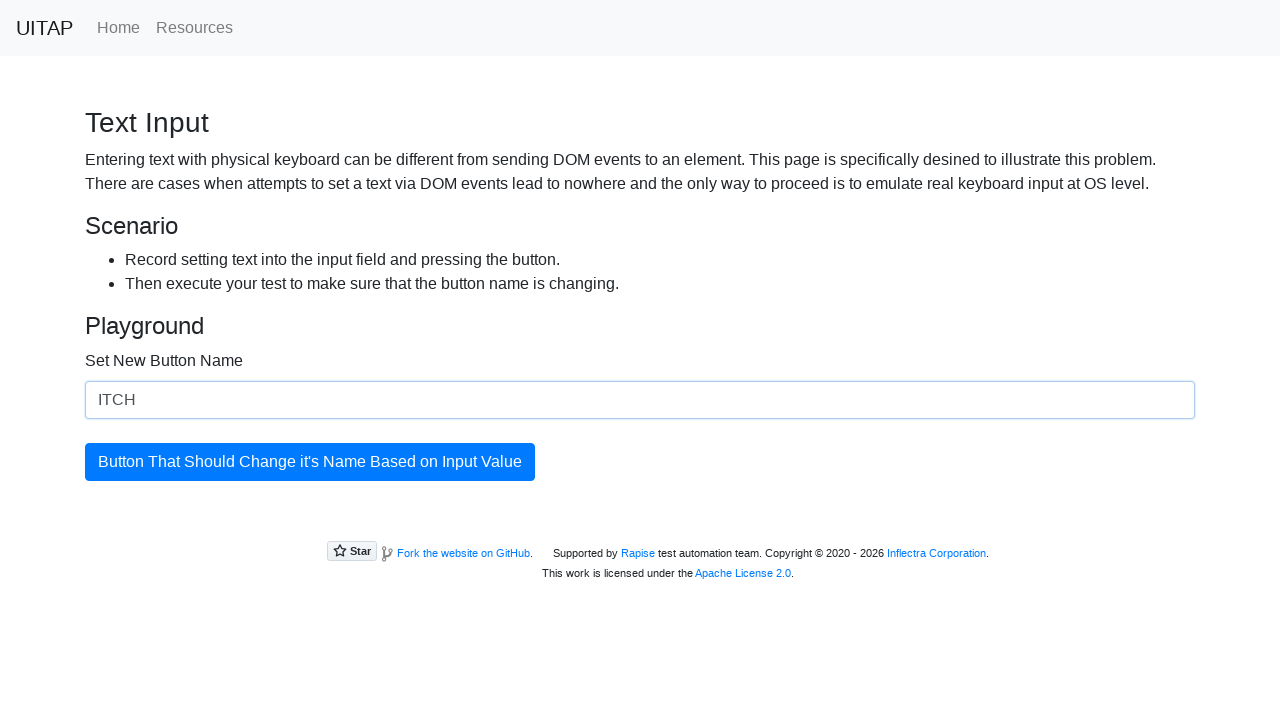

Clicked the button to update its text at (310, 462) on #updatingButton
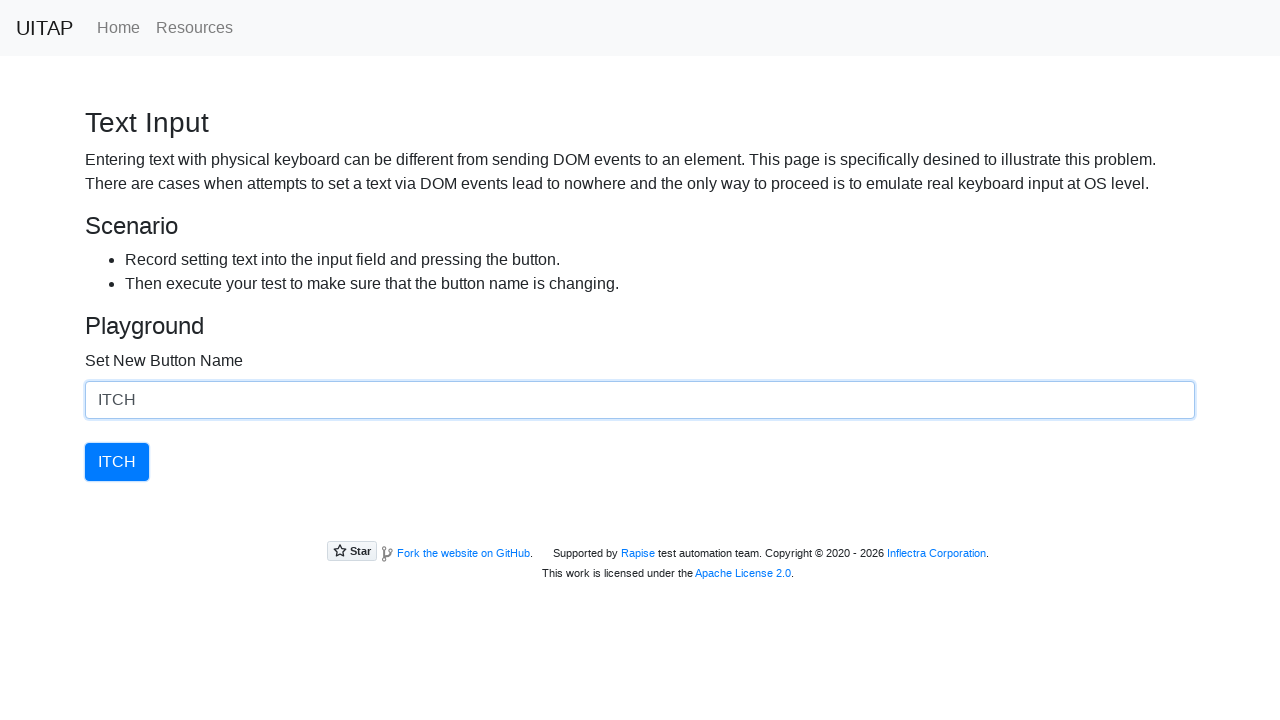

Button text updated successfully to 'ITCH'
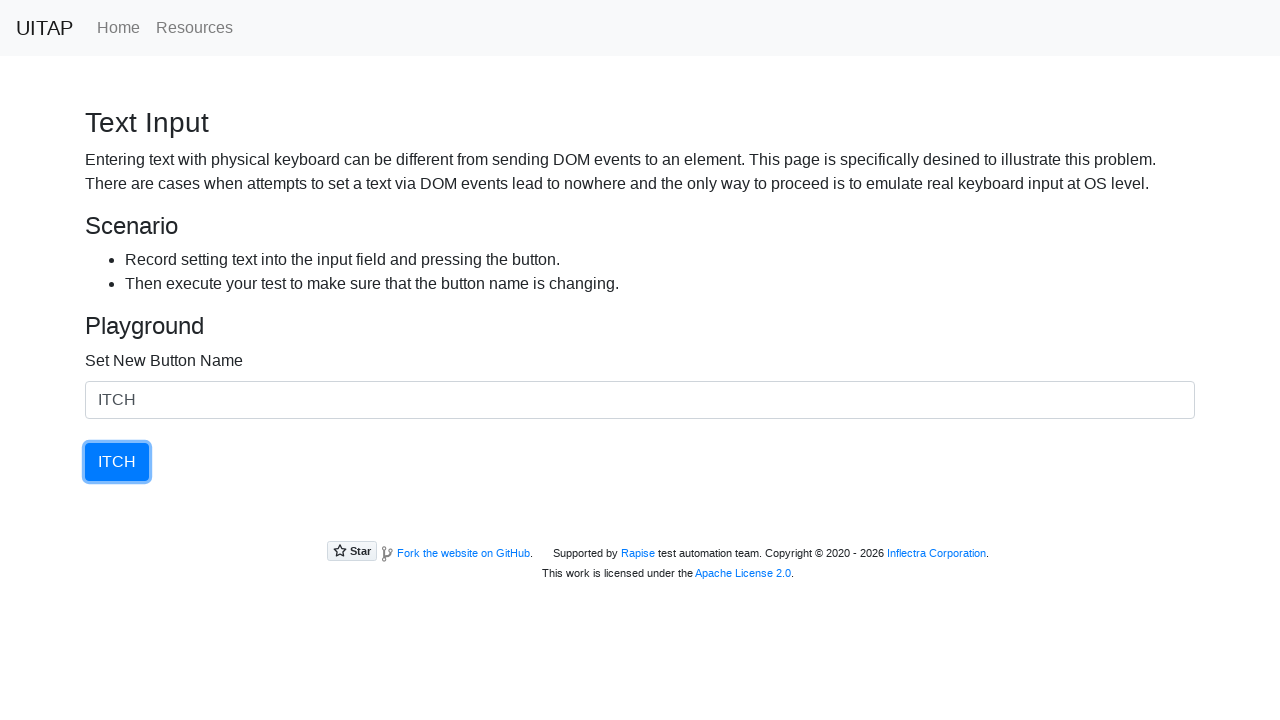

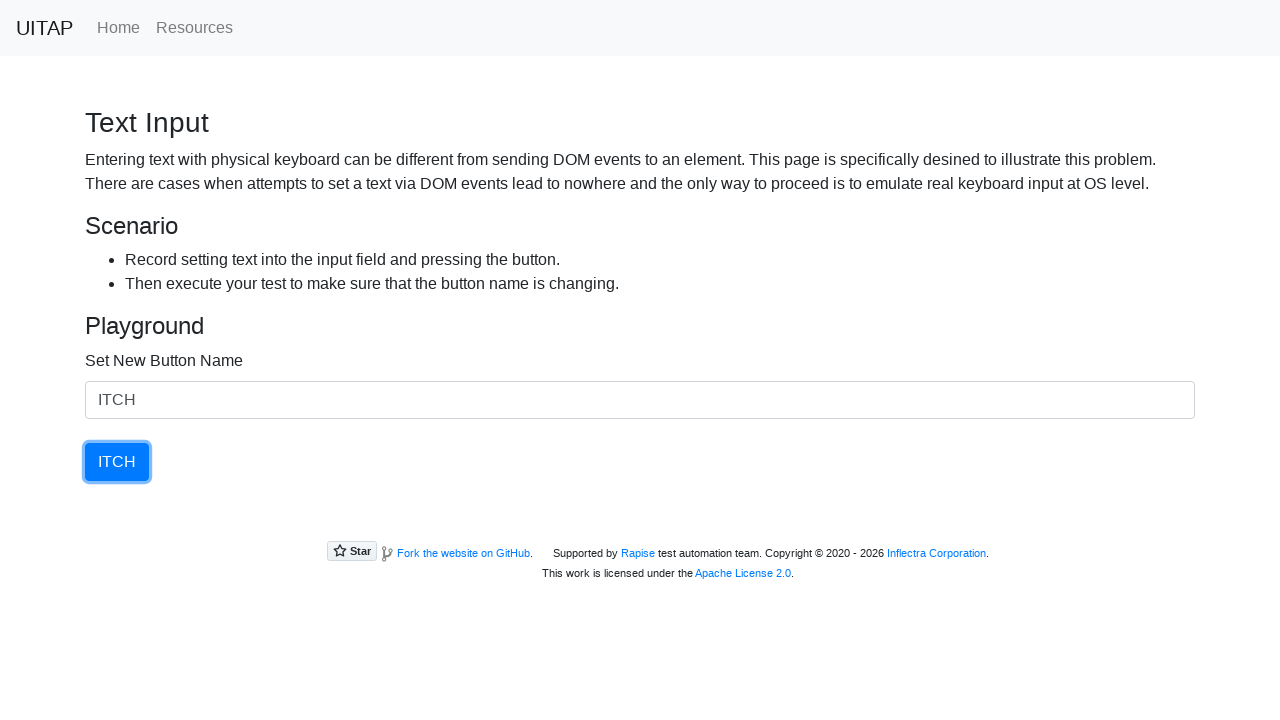